Tests checkbox functionality by finding all checkboxes on a form page and clicking those that are not already selected

Starting URL: http://www.echoecho.com/htmlforms09.htm

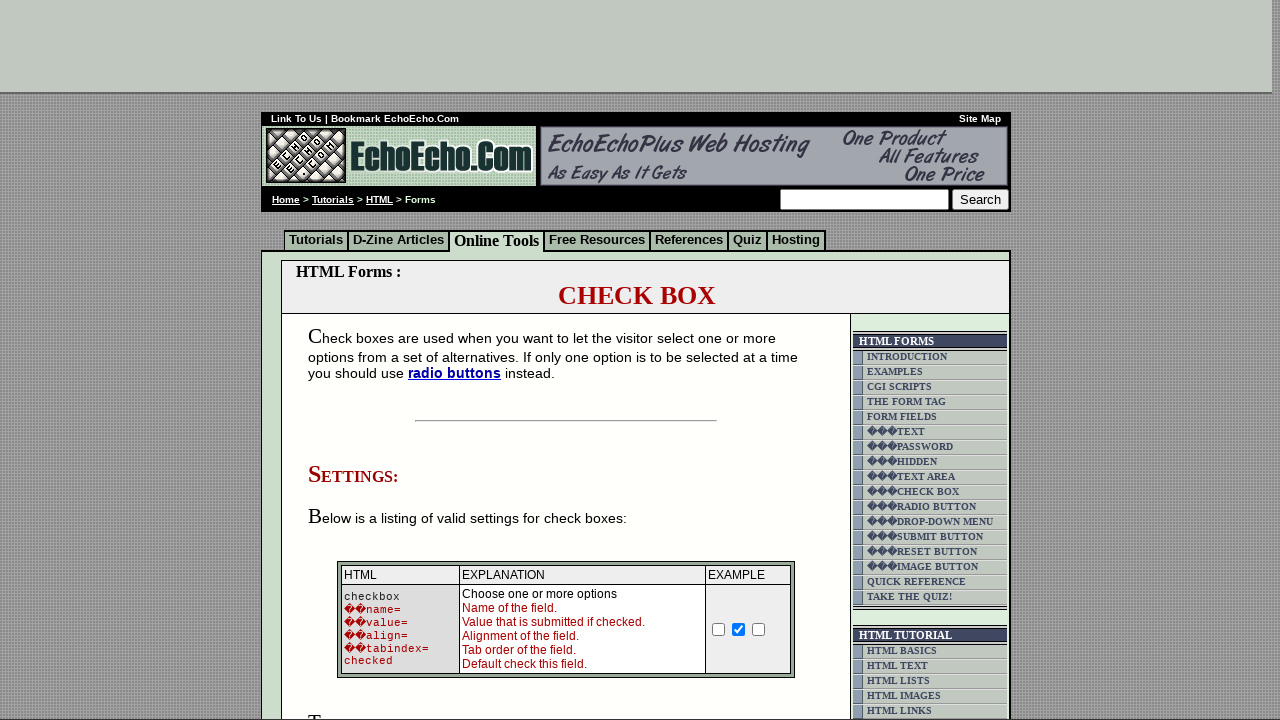

Waited for checkboxes to be visible on the form page
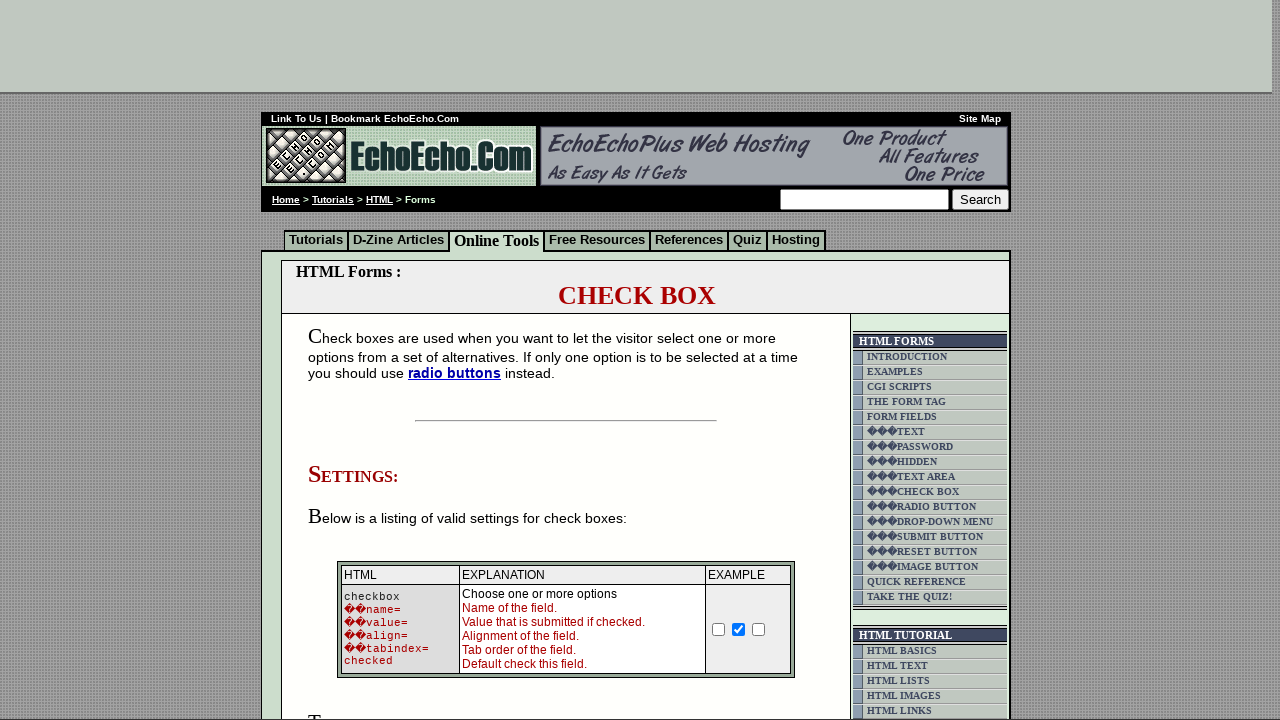

Located all checkboxes on the page
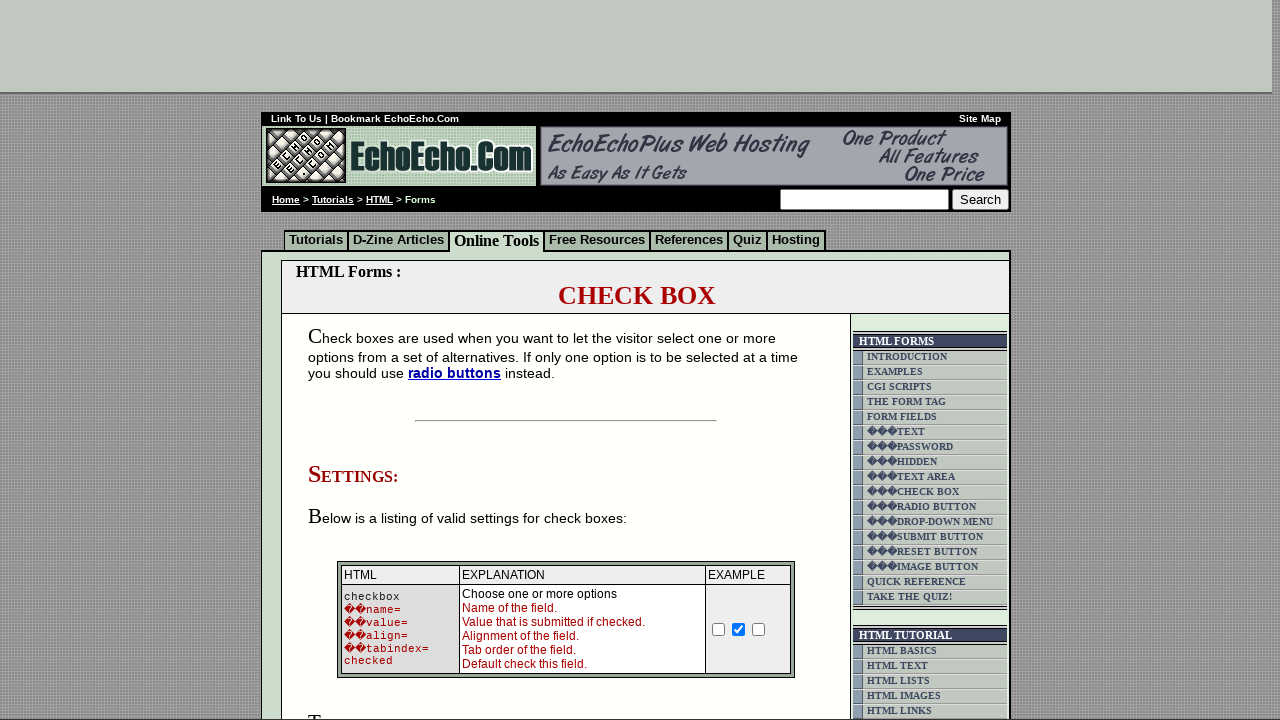

Clicked a checkbox that was not already selected at (719, 629) on input[type='checkbox'] >> nth=0
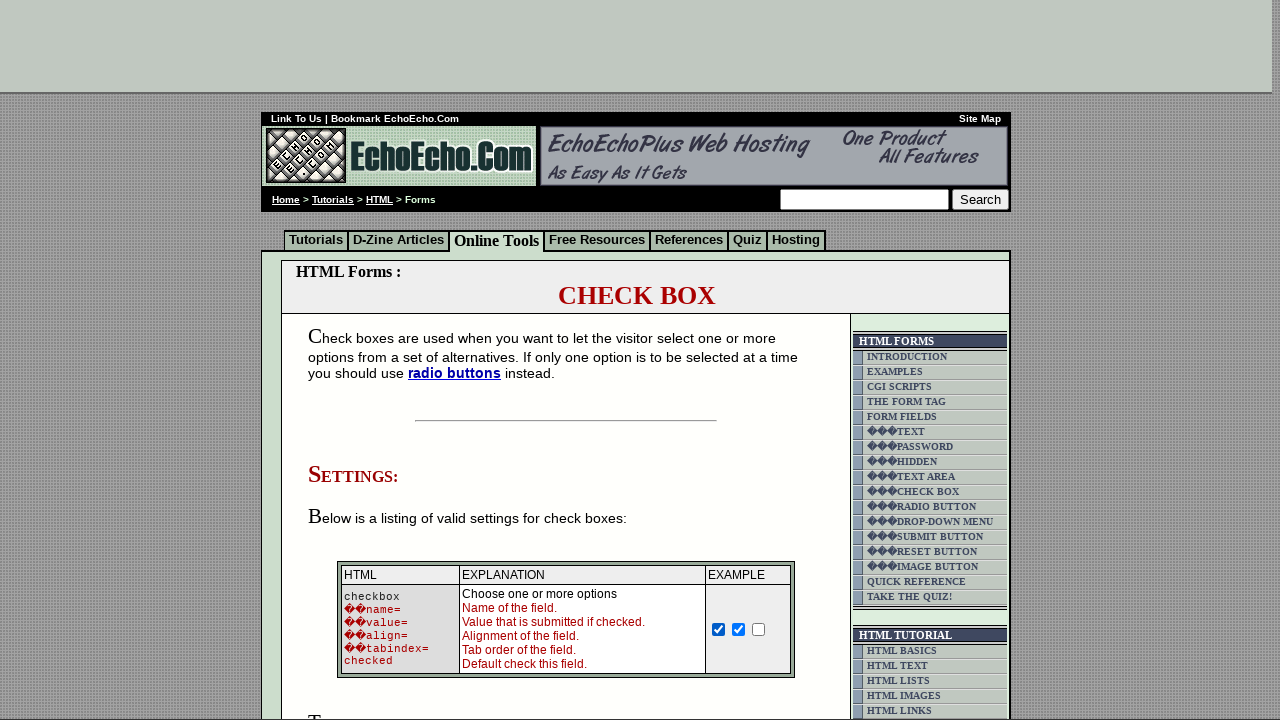

Clicked a checkbox that was not already selected at (759, 629) on input[type='checkbox'] >> nth=2
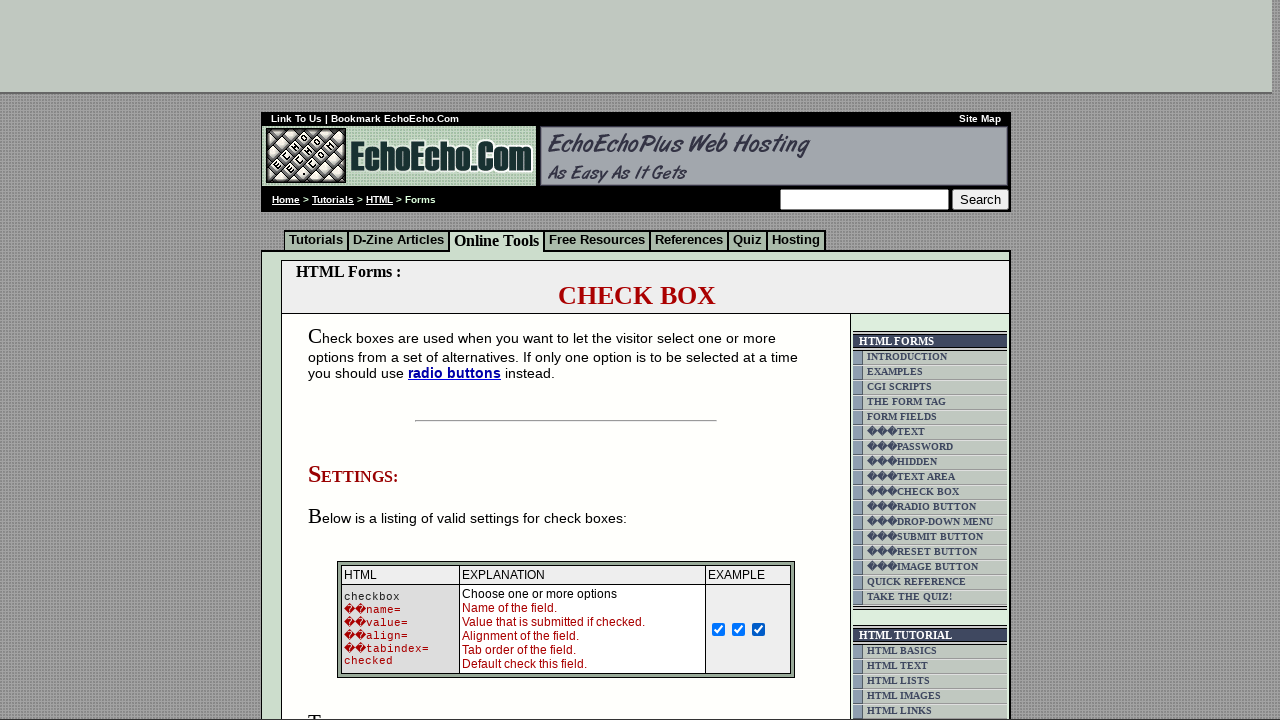

Clicked a checkbox that was not already selected at (354, 360) on input[type='checkbox'] >> nth=3
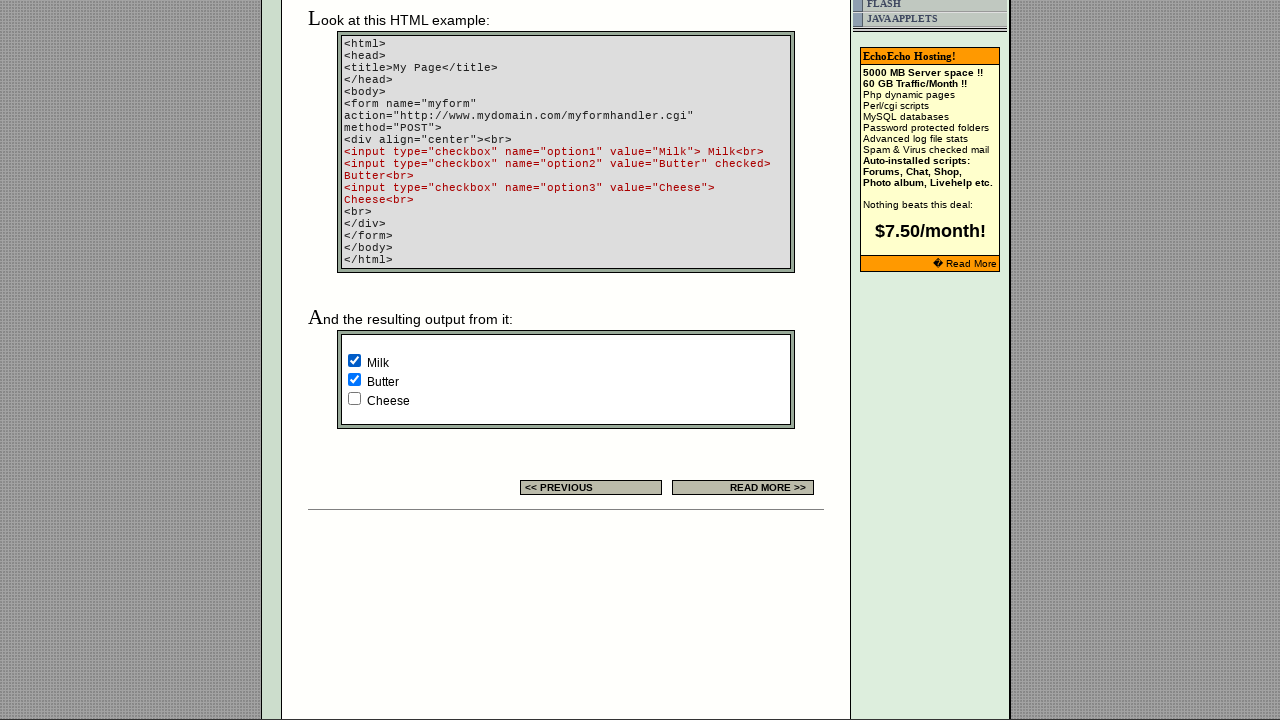

Clicked a checkbox that was not already selected at (354, 398) on input[type='checkbox'] >> nth=5
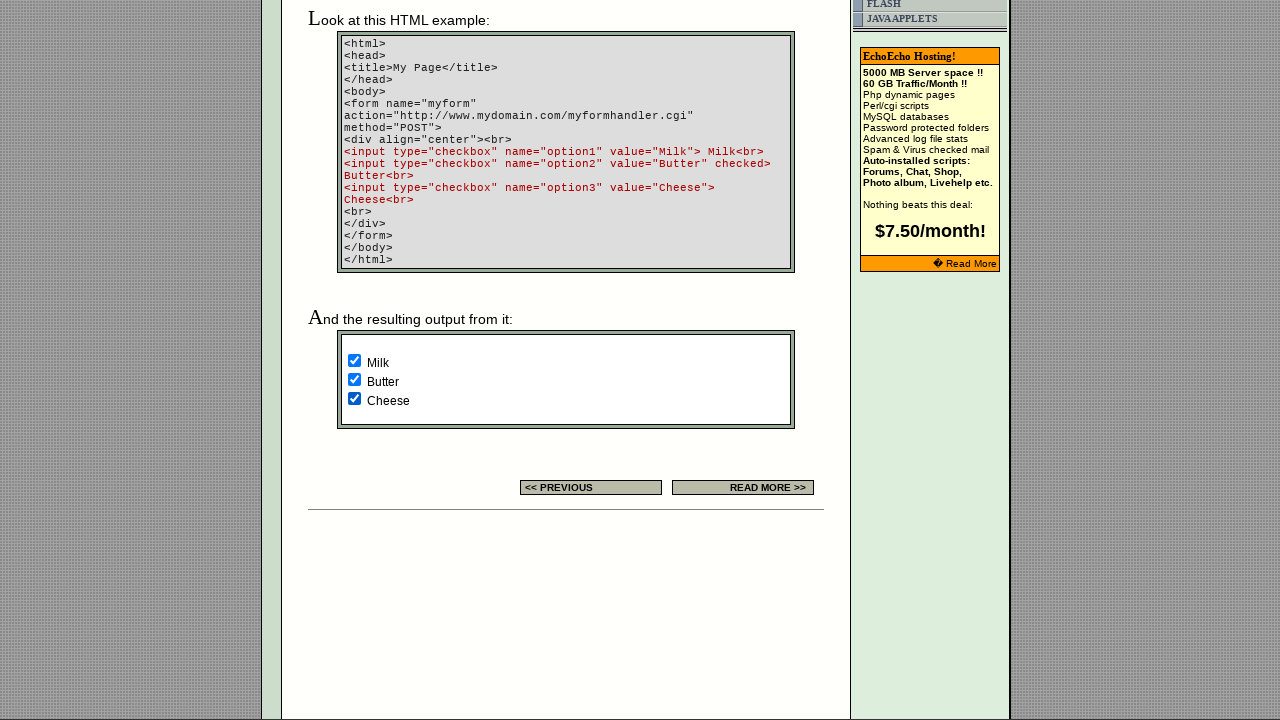

Navigated to CSS menu maker page
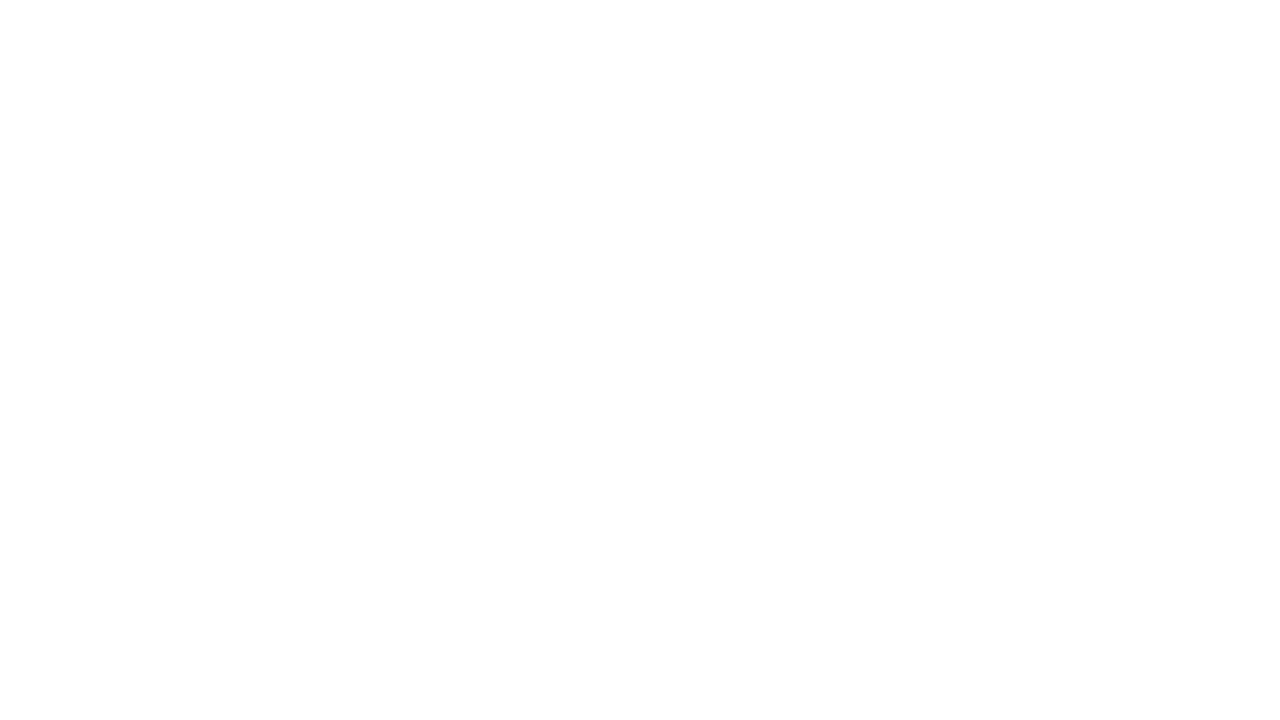

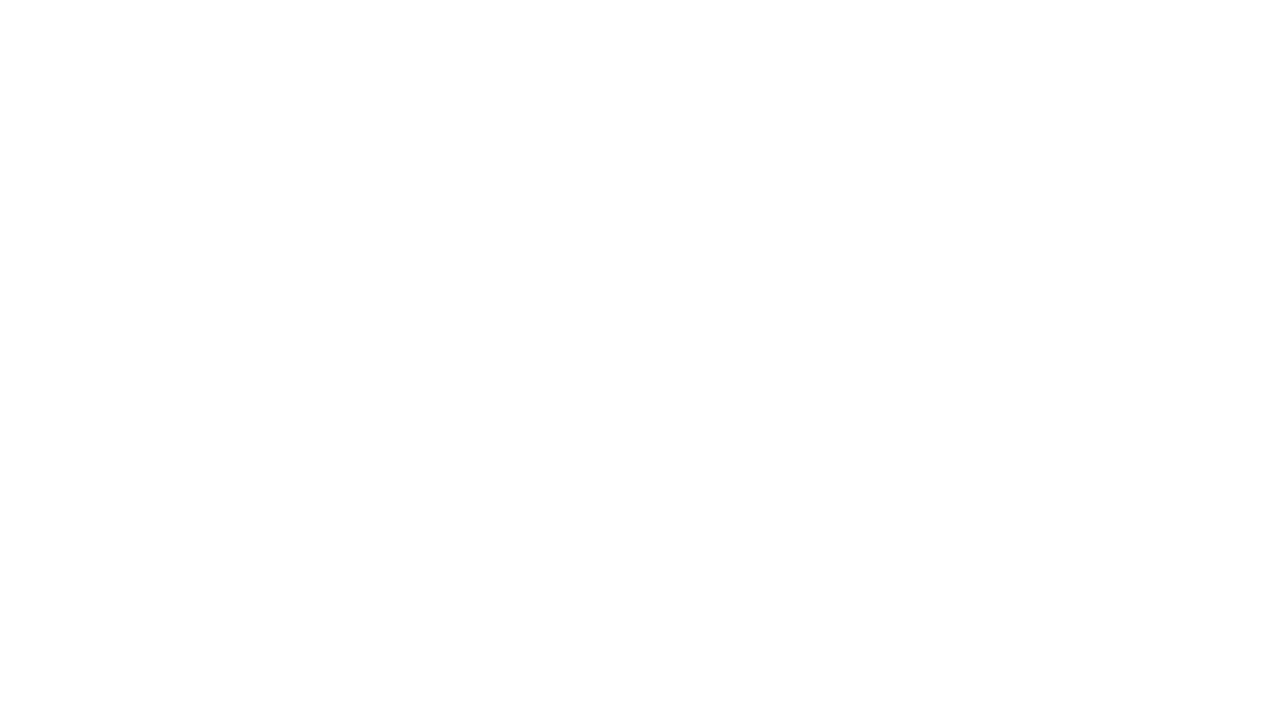